Tests the contact form on automationexercise.com by filling in name and email fields

Starting URL: https://www.automationexercise.com/contact_us

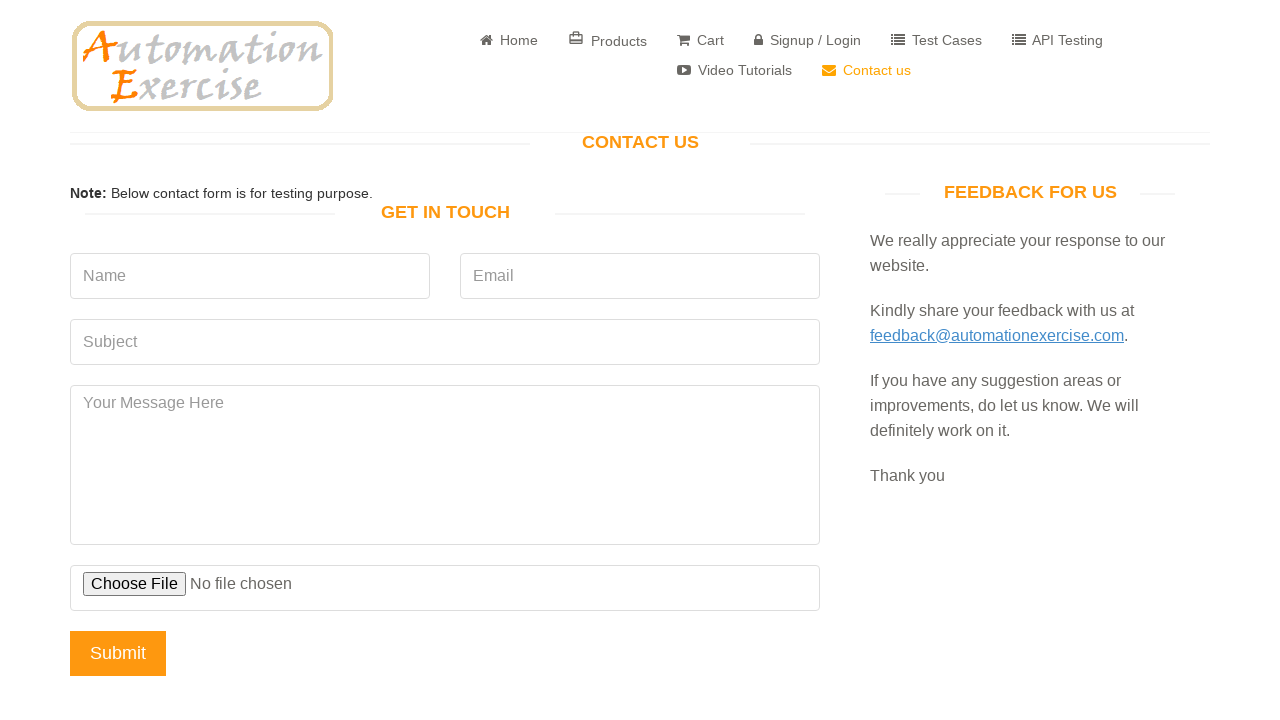

Waited for 'Get In Touch' heading to load
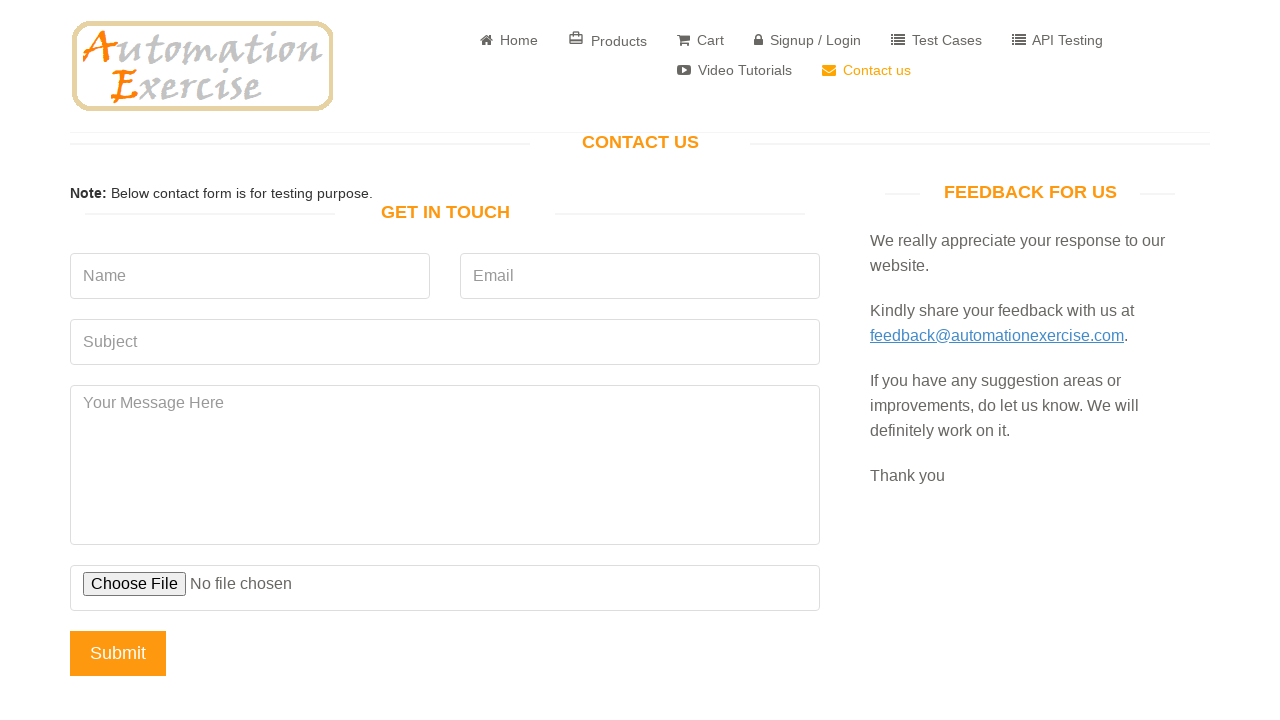

Filled name field with 'Mehmet' on //input[@data-qa='name']
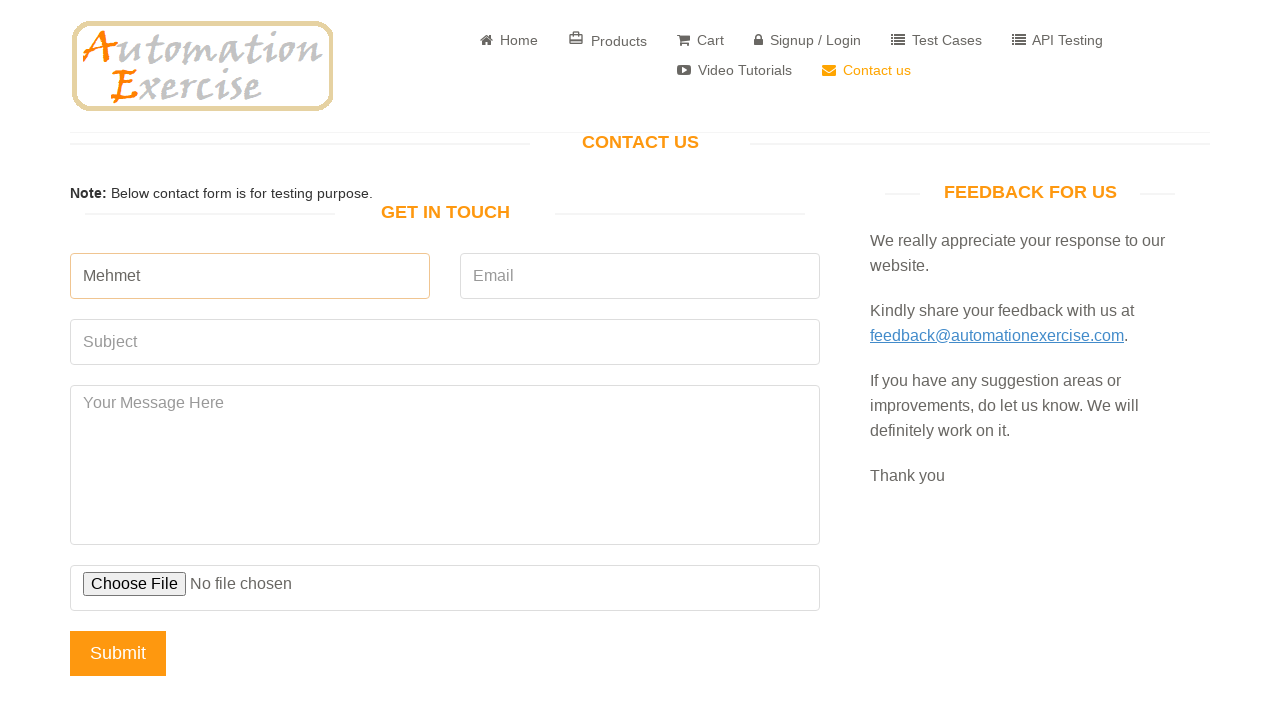

Filled email field with 'testuser482@example.com' on //input[@data-qa='email']
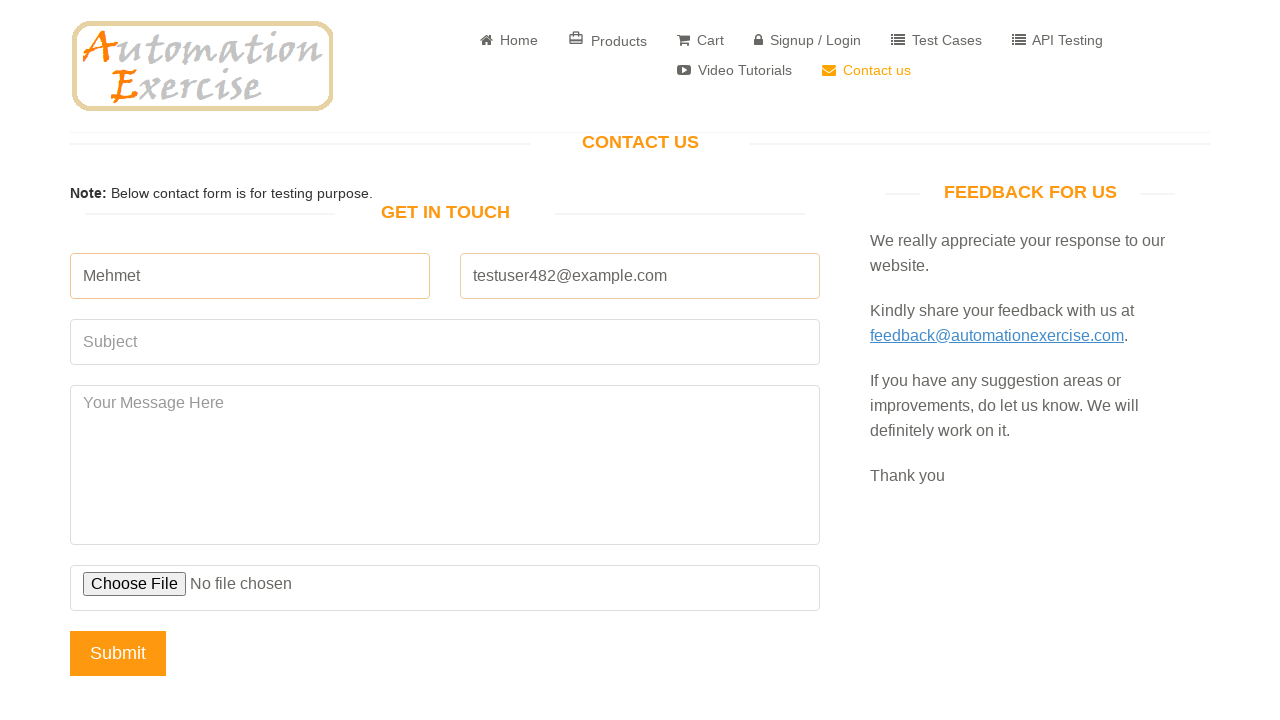

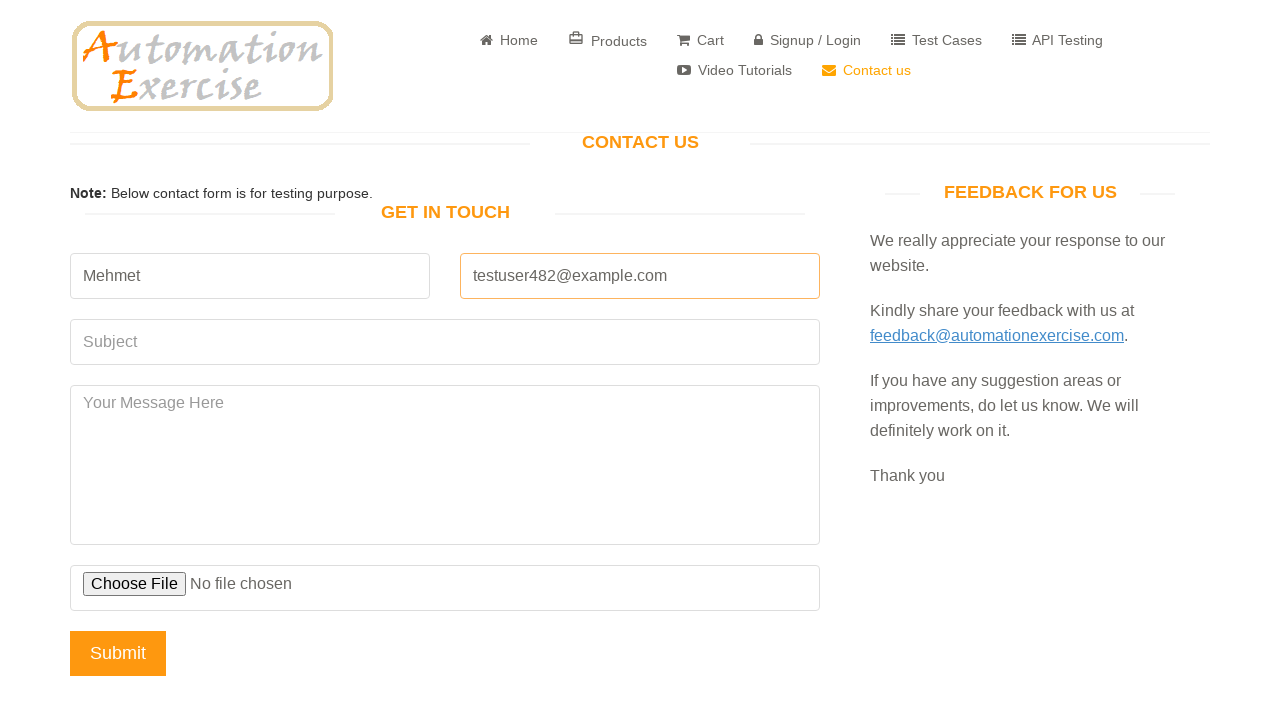